Tests JavaScript confirm dialog handling by clicking a button to trigger a JS confirm alert, dismissing it, and verifying the result message displays correctly.

Starting URL: https://the-internet.herokuapp.com/javascript_alerts

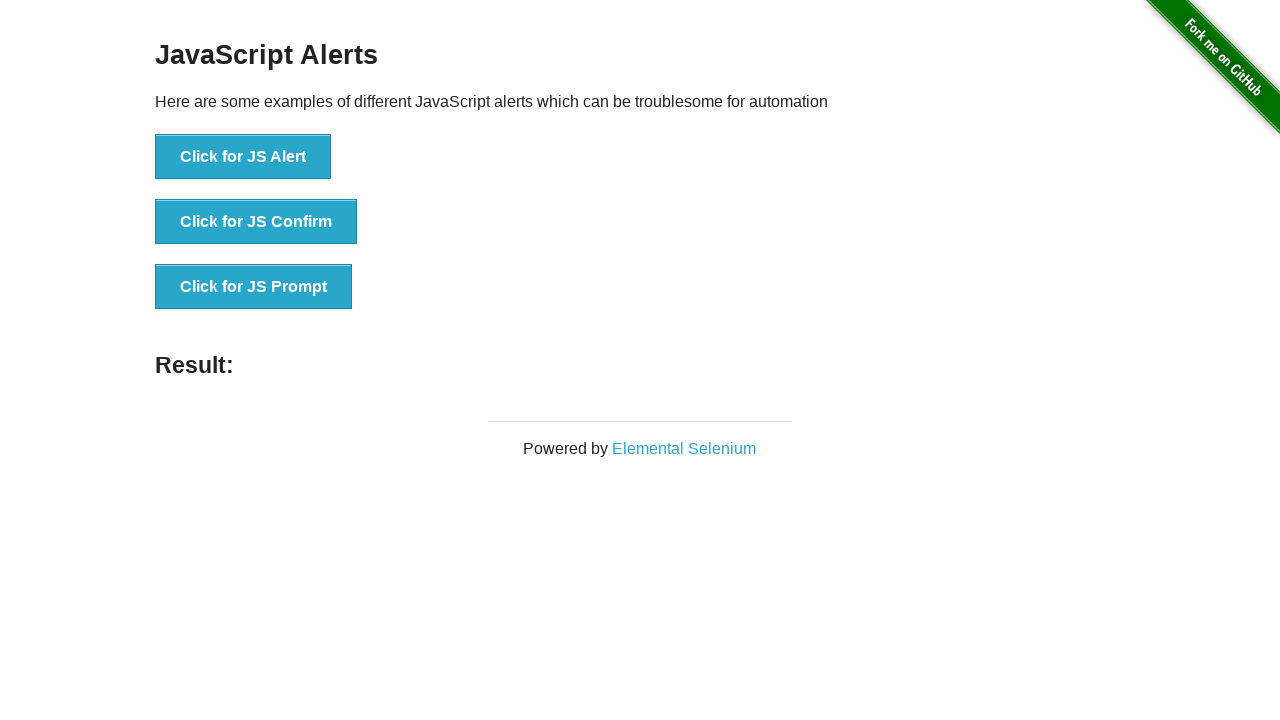

Set up dialog handler to dismiss confirm dialog
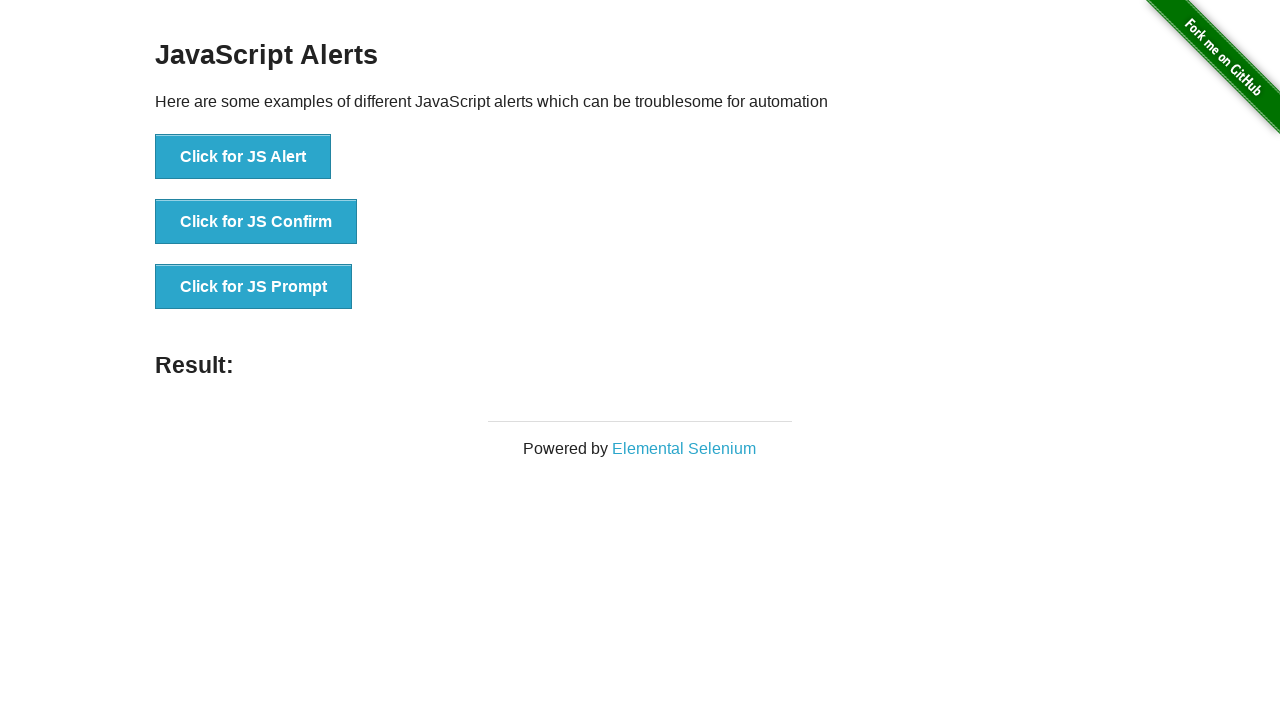

Clicked button to trigger JS Confirm dialog at (256, 222) on xpath=//button[contains(text(),'Click for JS Confirm')]
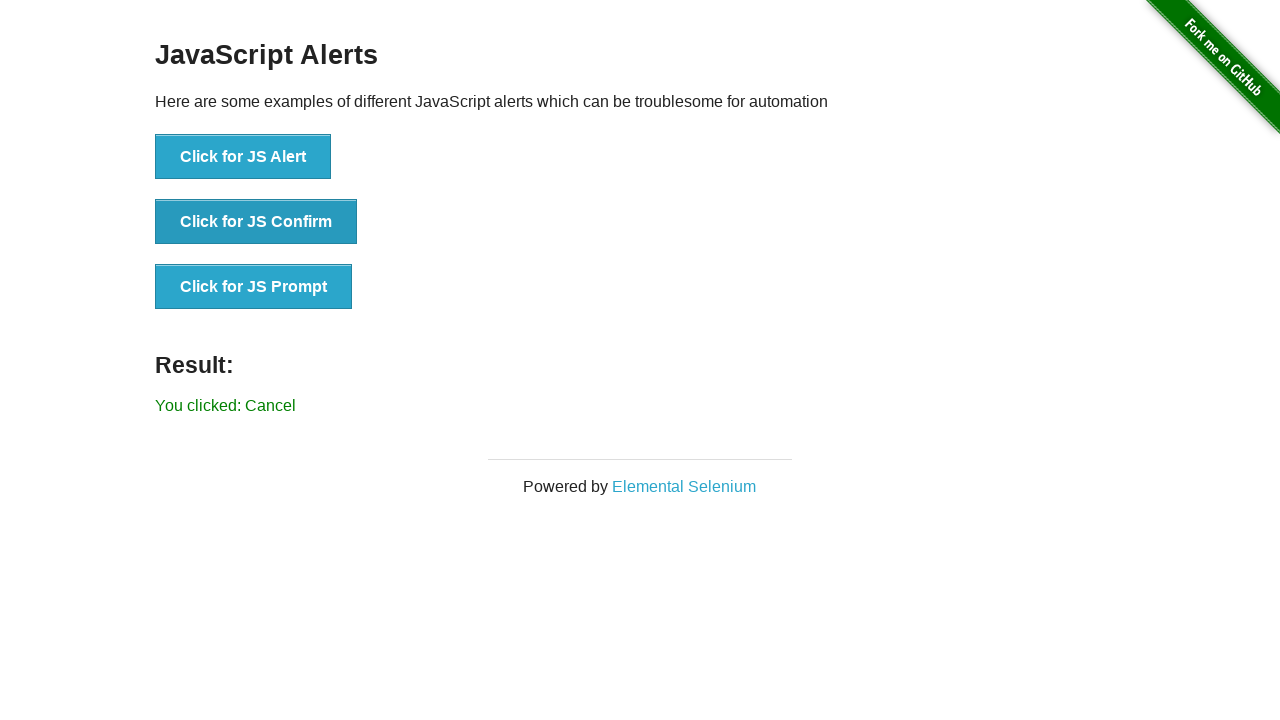

Result message element loaded
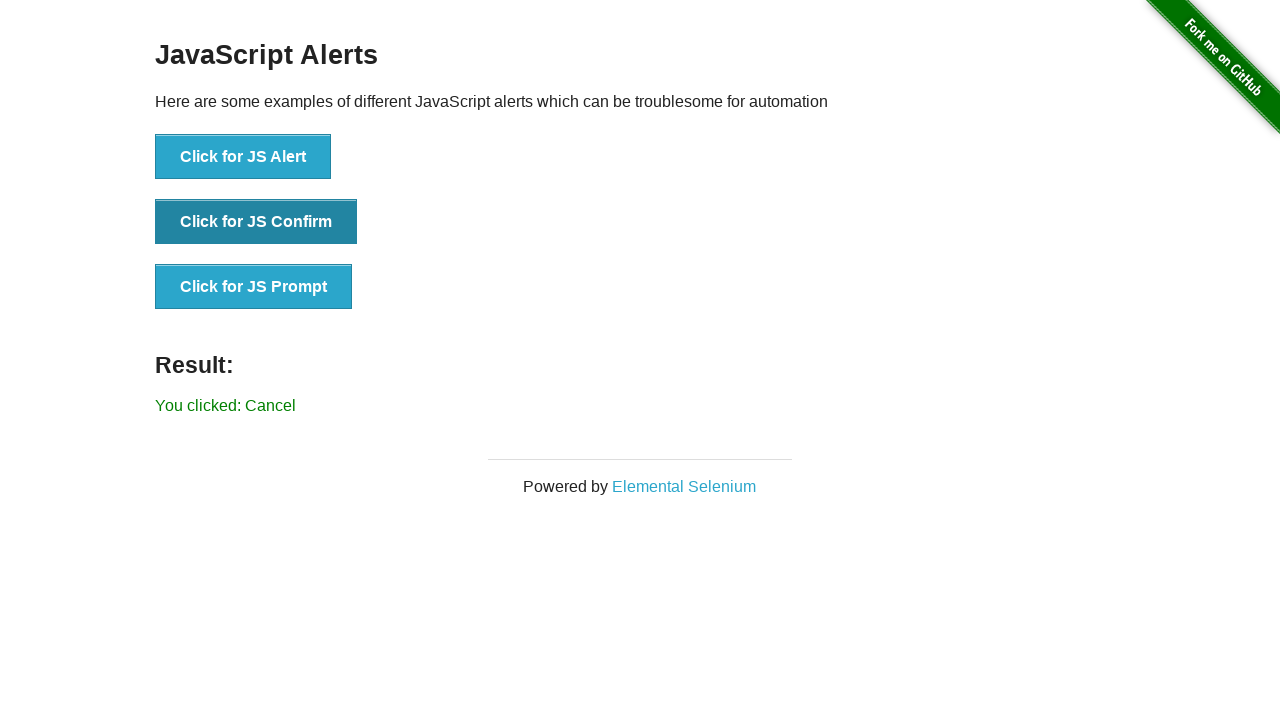

Retrieved result message text: 'You clicked: Cancel'
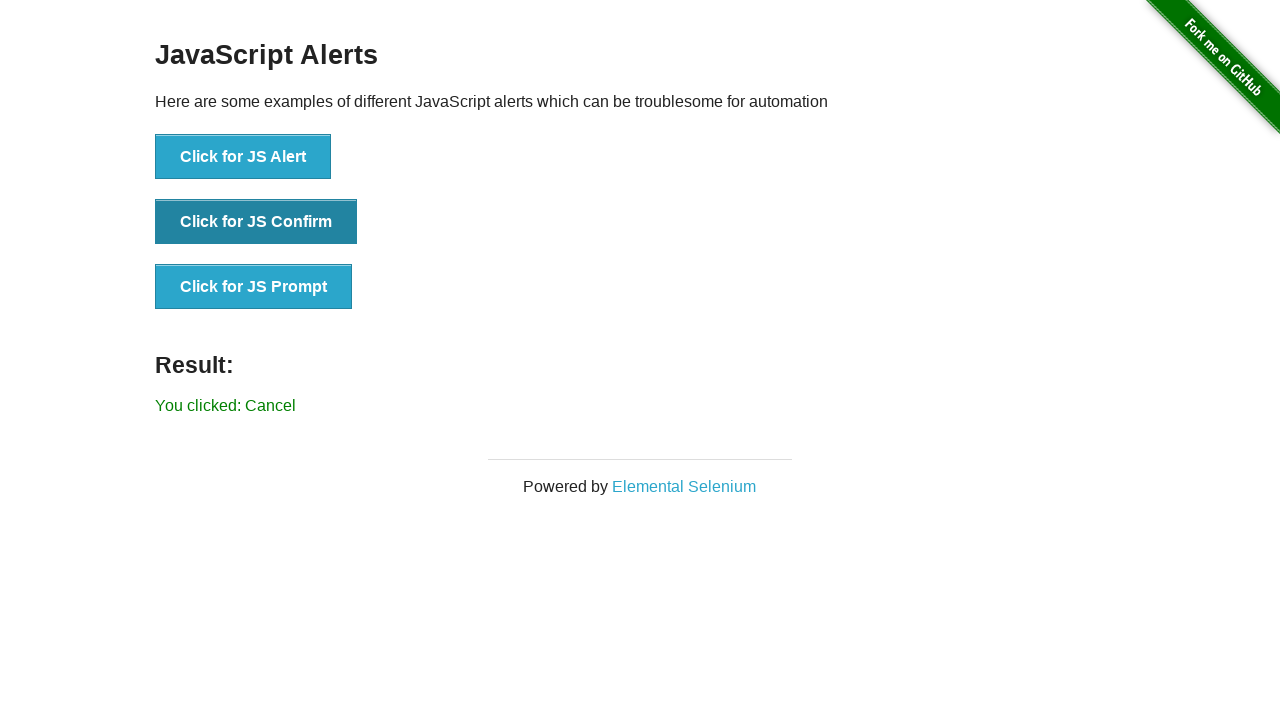

Printed result message to console
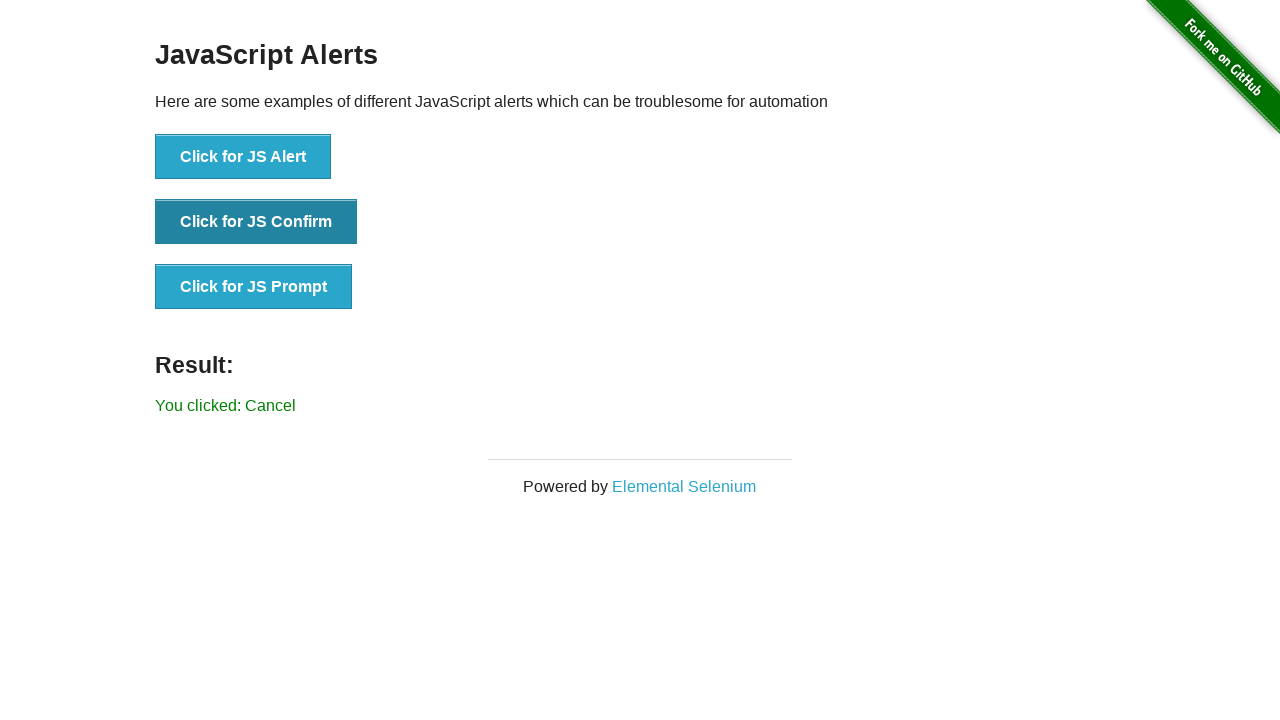

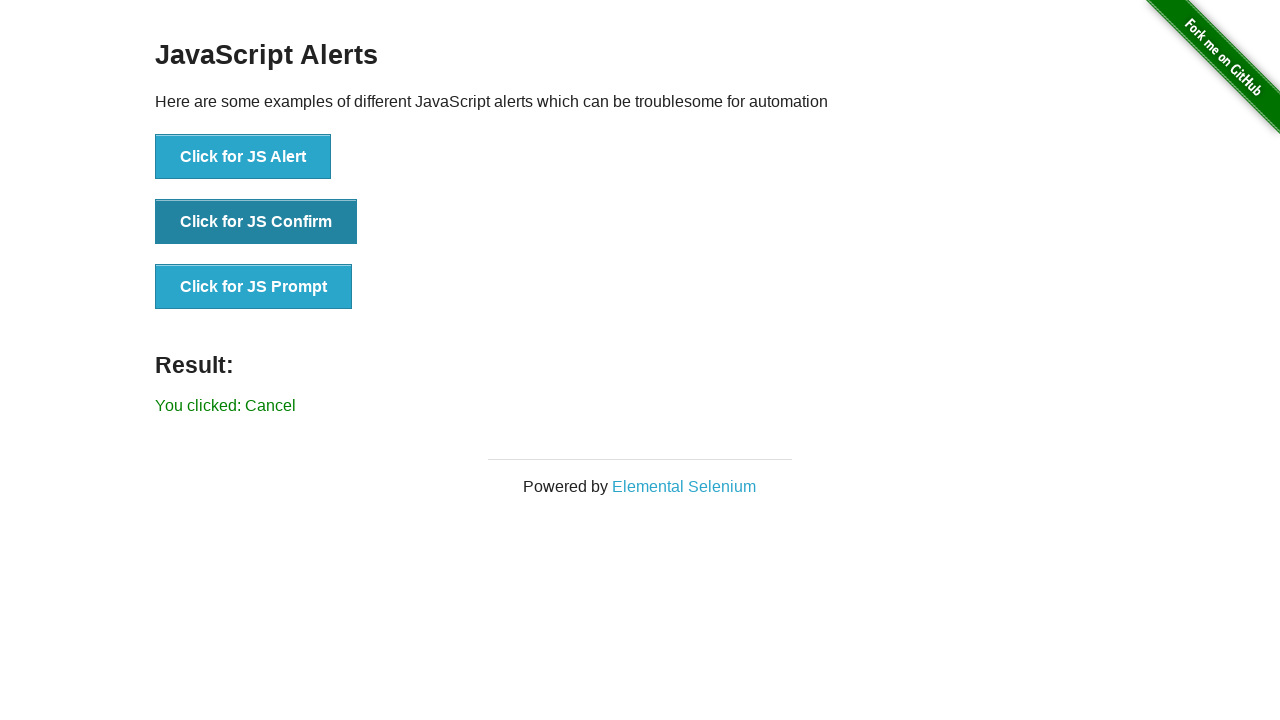